Navigates to the OrangeHRM demo login page and waits for it to load. This is a basic assertion test setup that verifies the page loads successfully.

Starting URL: https://opensource-demo.orangehrmlive.com/web/index.php/auth/login

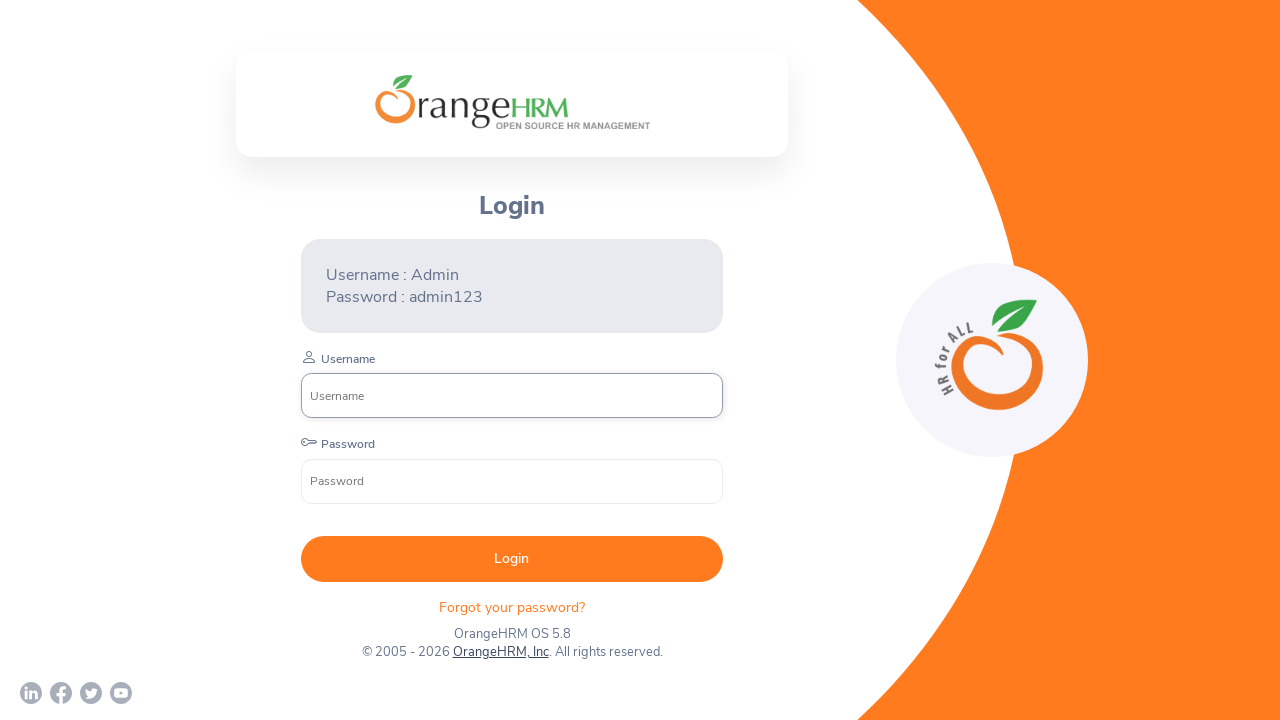

Waited for OrangeHRM login page to load (networkidle state)
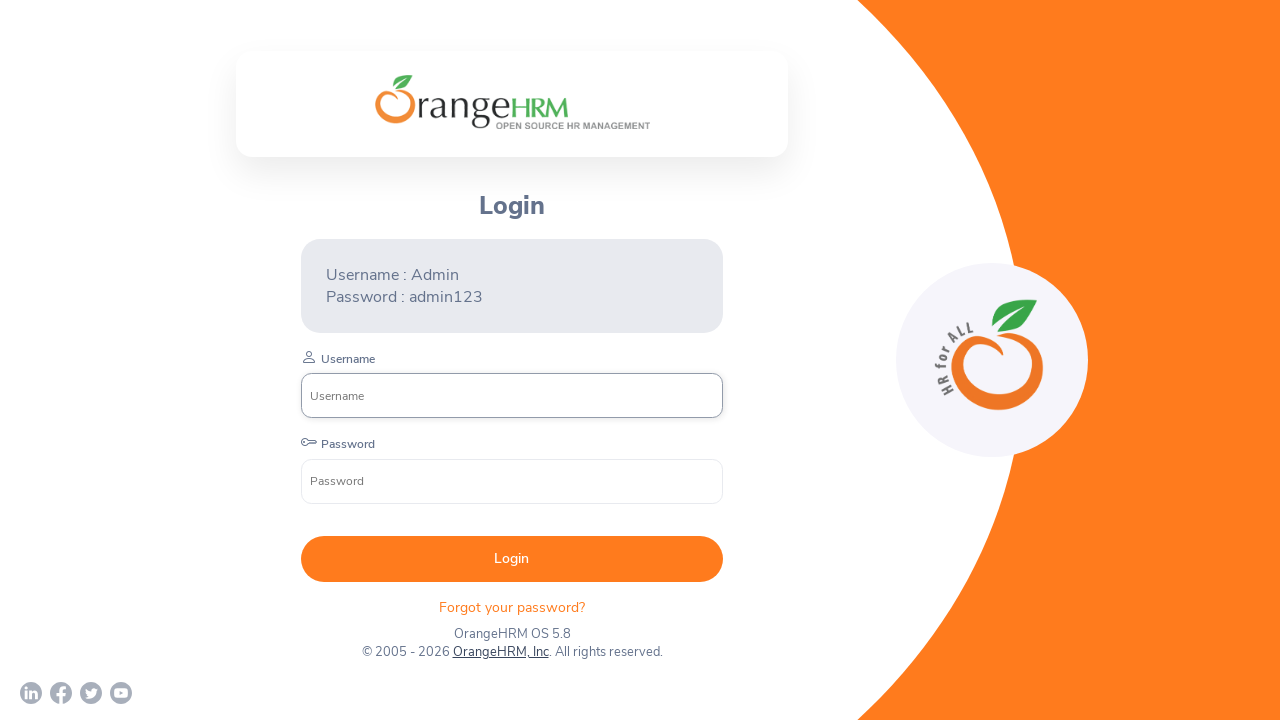

Username input field is visible on the login form
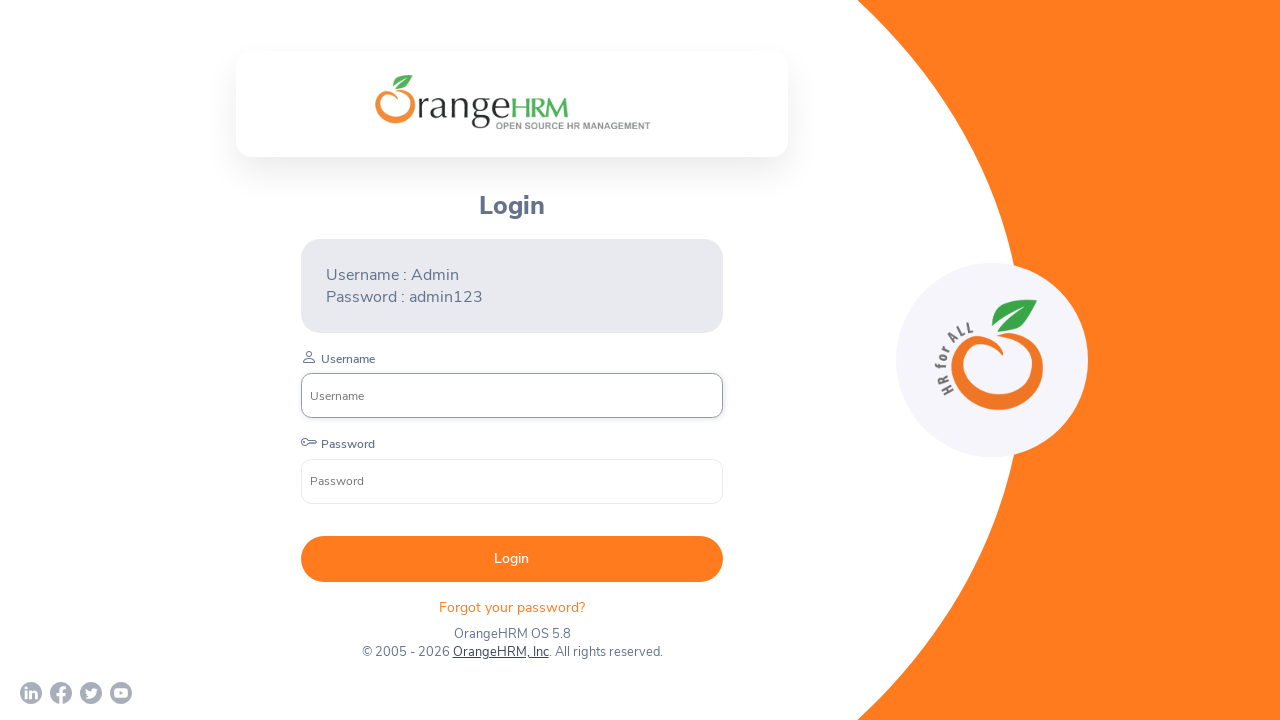

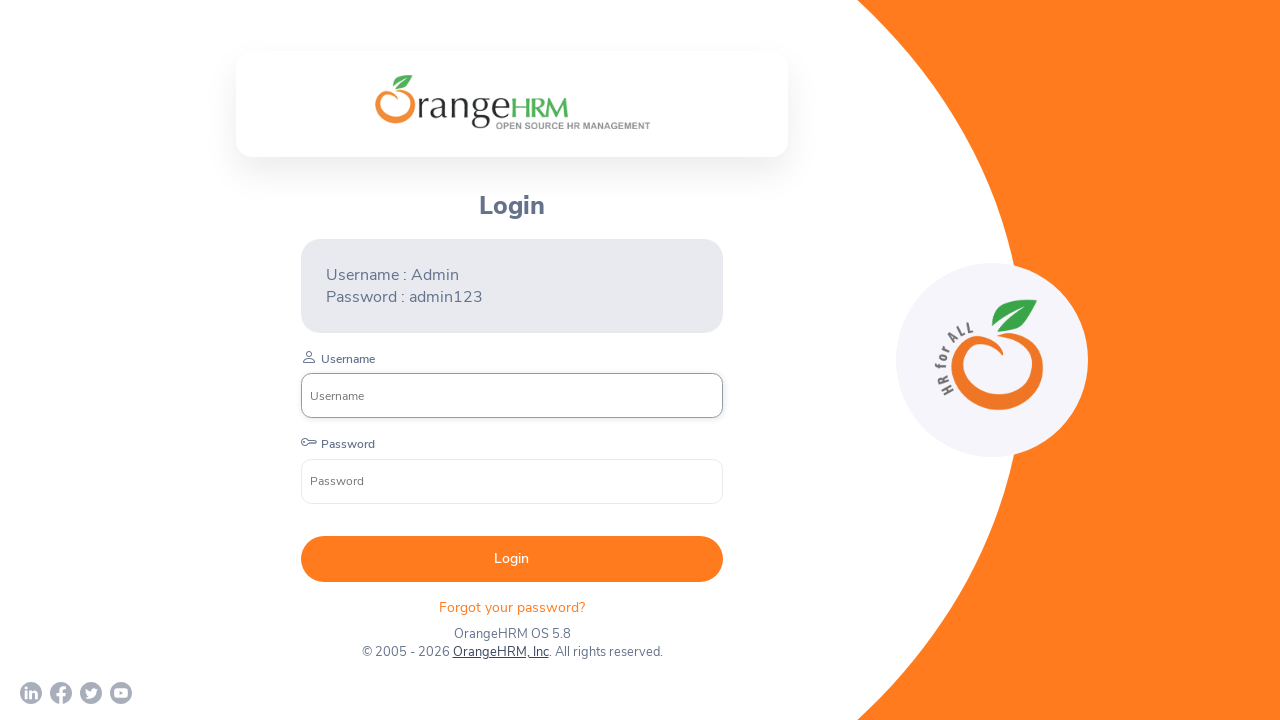